Tests Entry Ad page modal popup and closes it

Starting URL: https://the-internet.herokuapp.com/

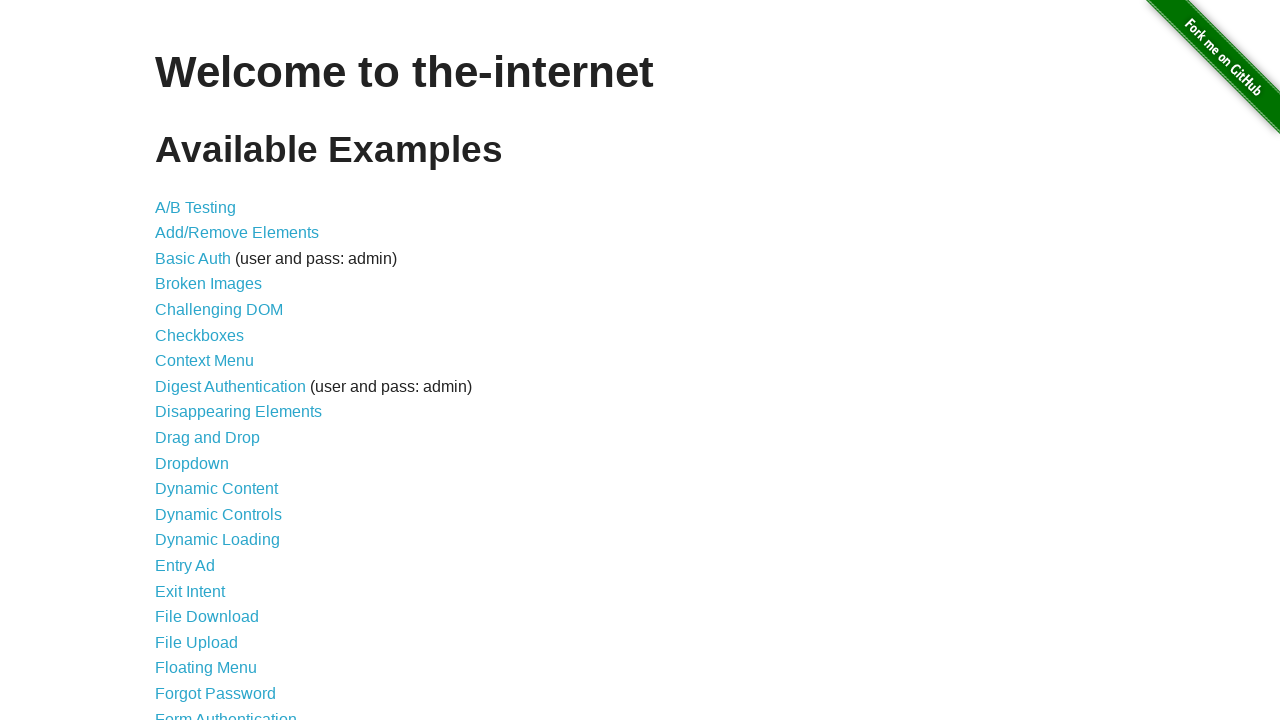

Clicked on Entry Ad link at (185, 566) on xpath=//*[@id='content']/ul/li[15]/a
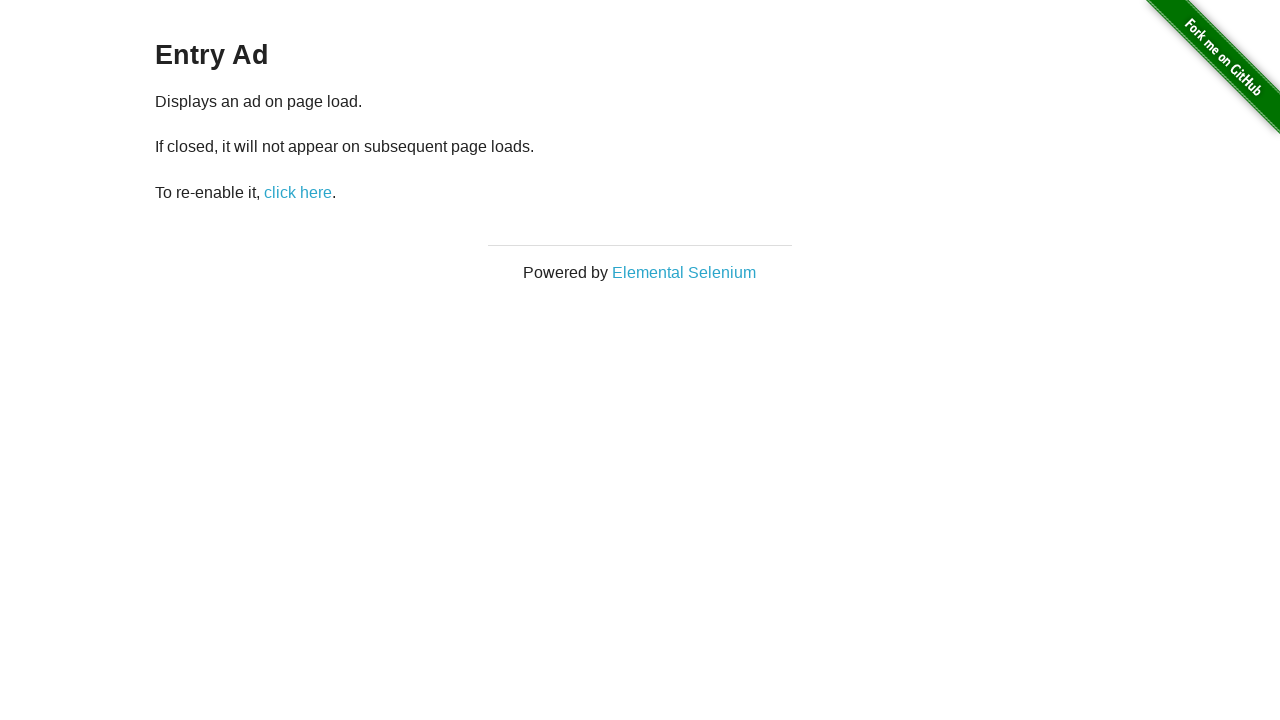

Entry Ad modal popup appeared
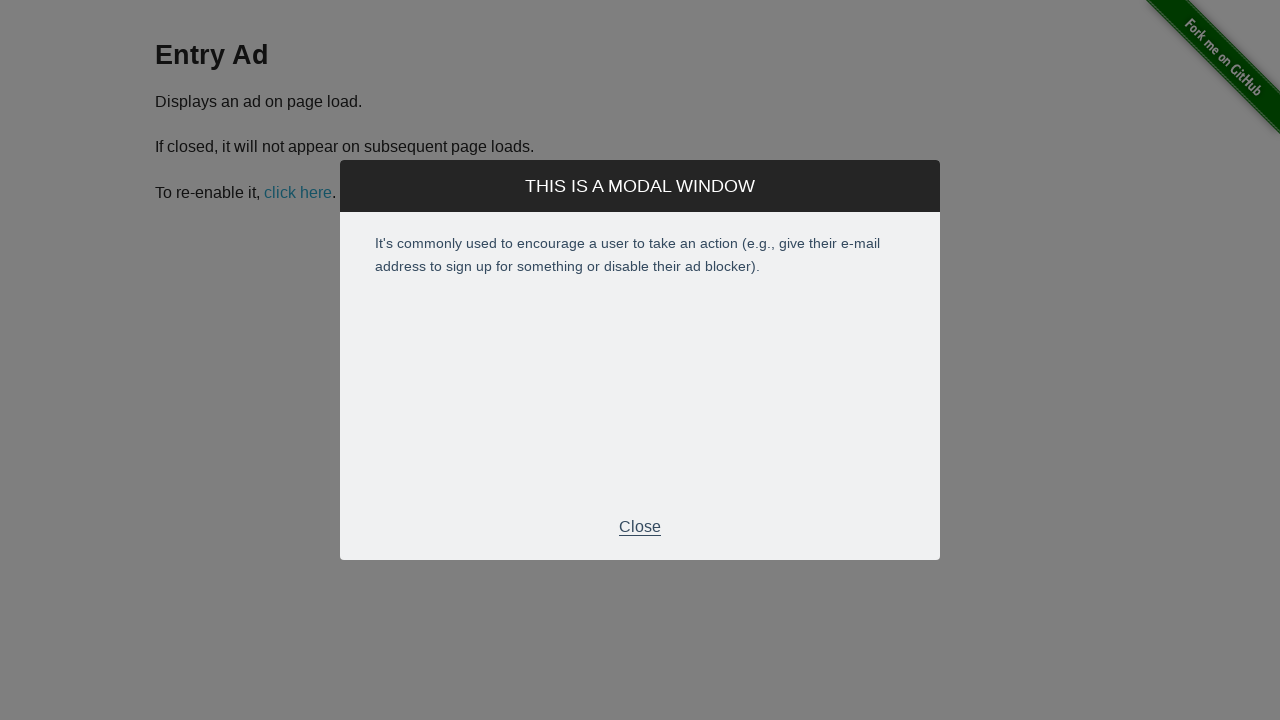

Closed the Entry Ad modal popup at (640, 527) on xpath=//*[@id='modal']/div[2]/div[3]/p
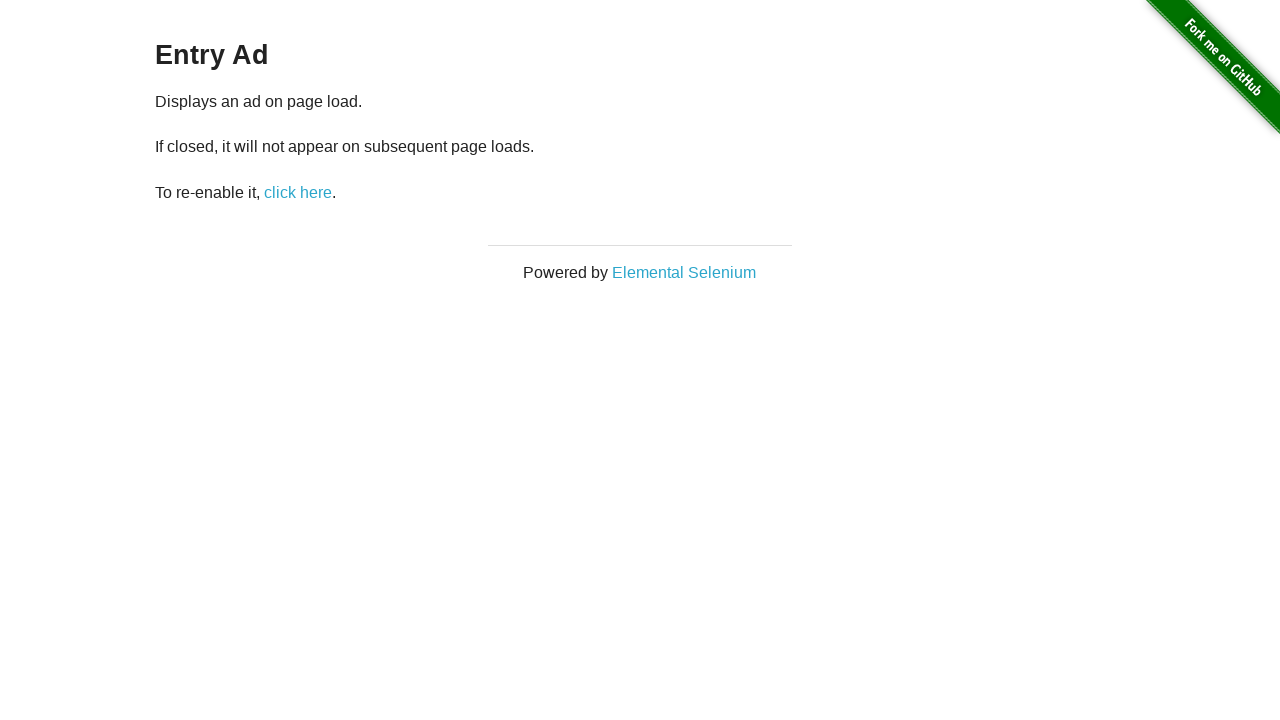

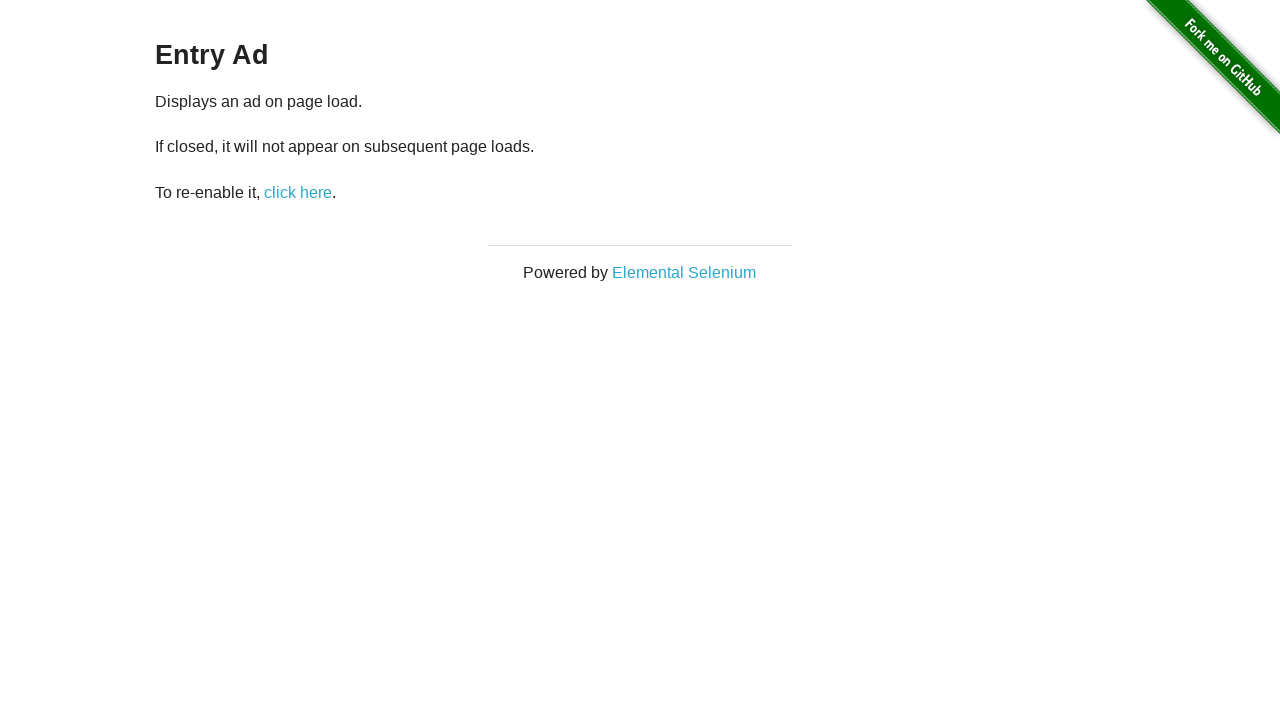